Tests auto-suggest dropdown functionality by typing partial text and selecting a matching option from the suggestions

Starting URL: https://rahulshettyacademy.com/dropdownsPractise/

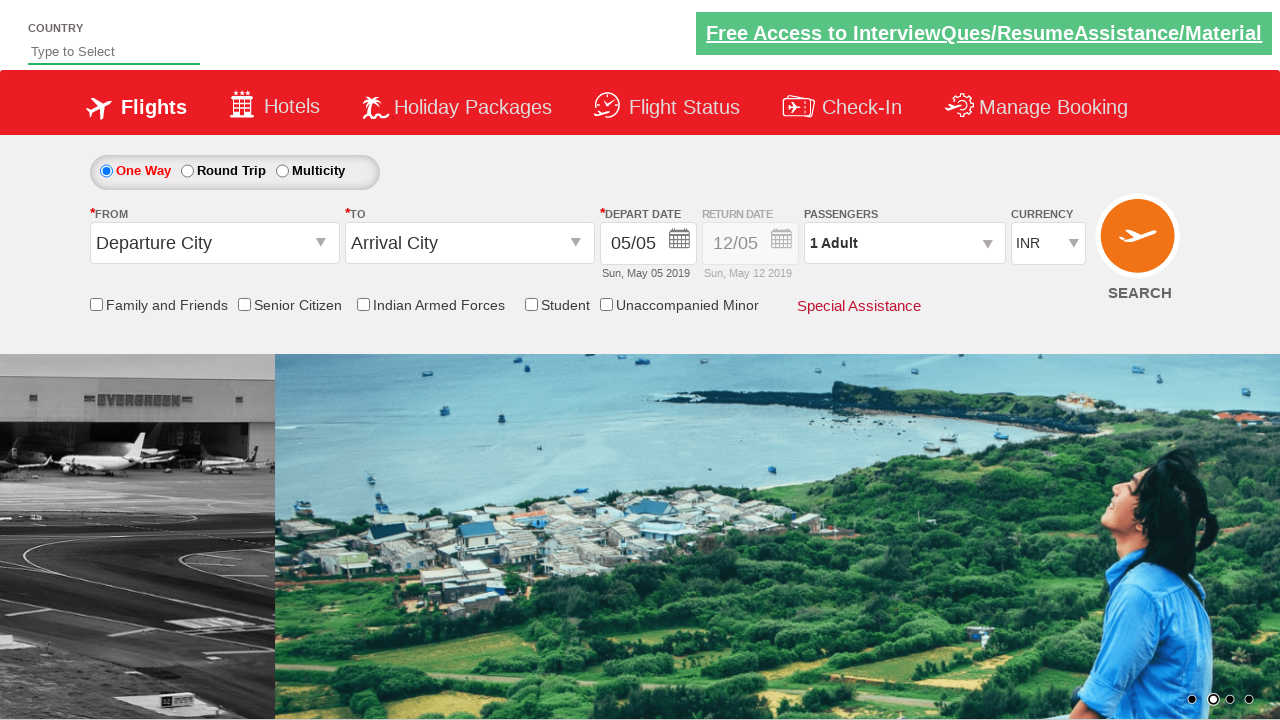

Filled auto-suggest field with 'ind' to trigger dropdown on #autosuggest
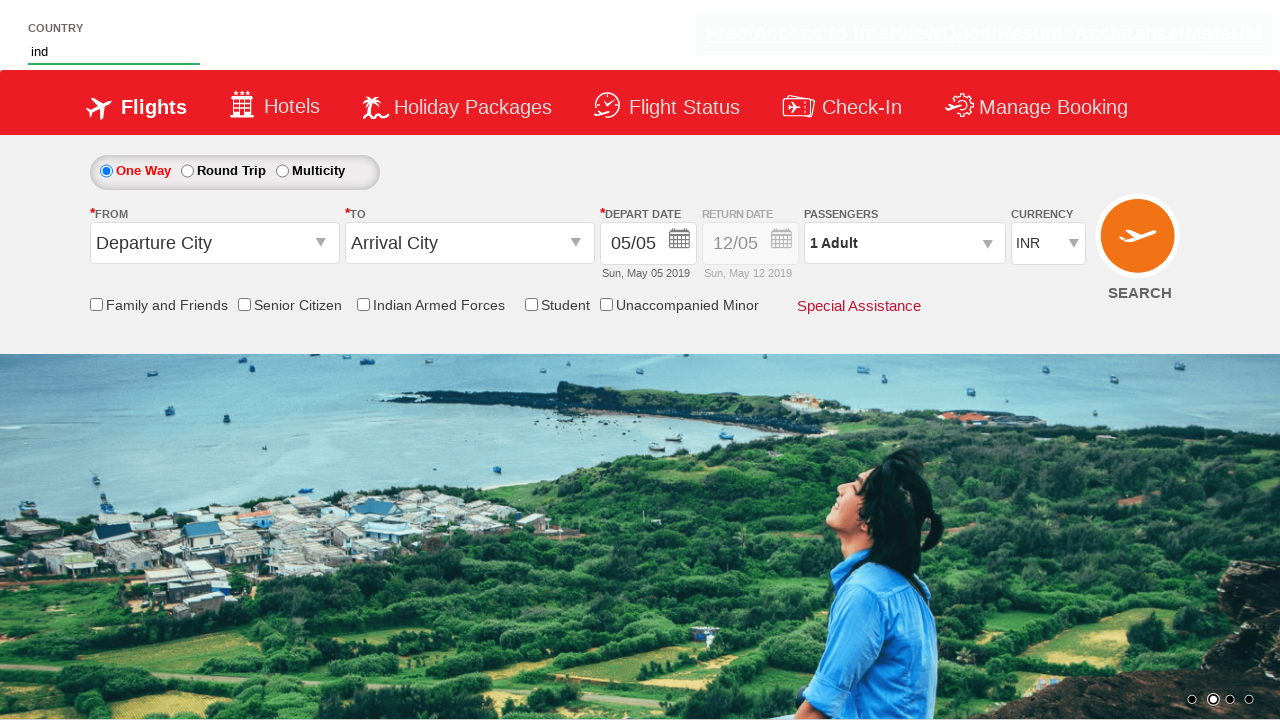

Auto-suggest dropdown suggestions loaded and became visible
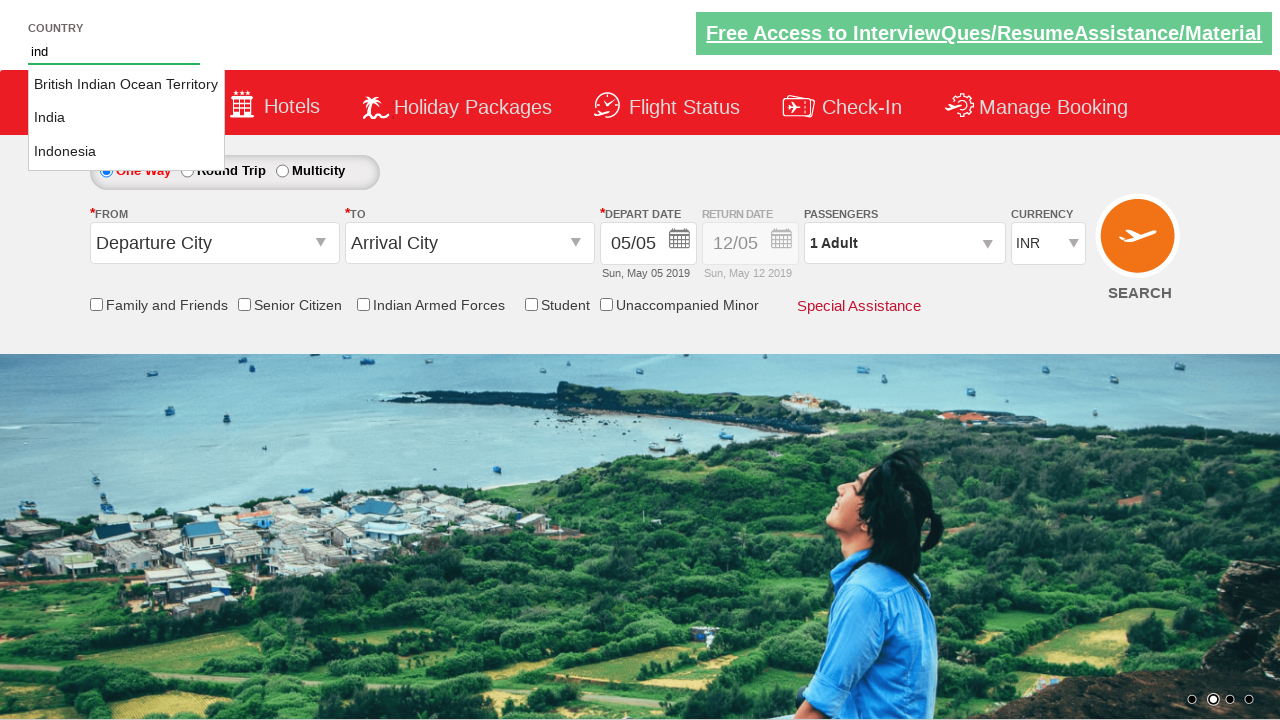

Retrieved all available suggestion options from dropdown
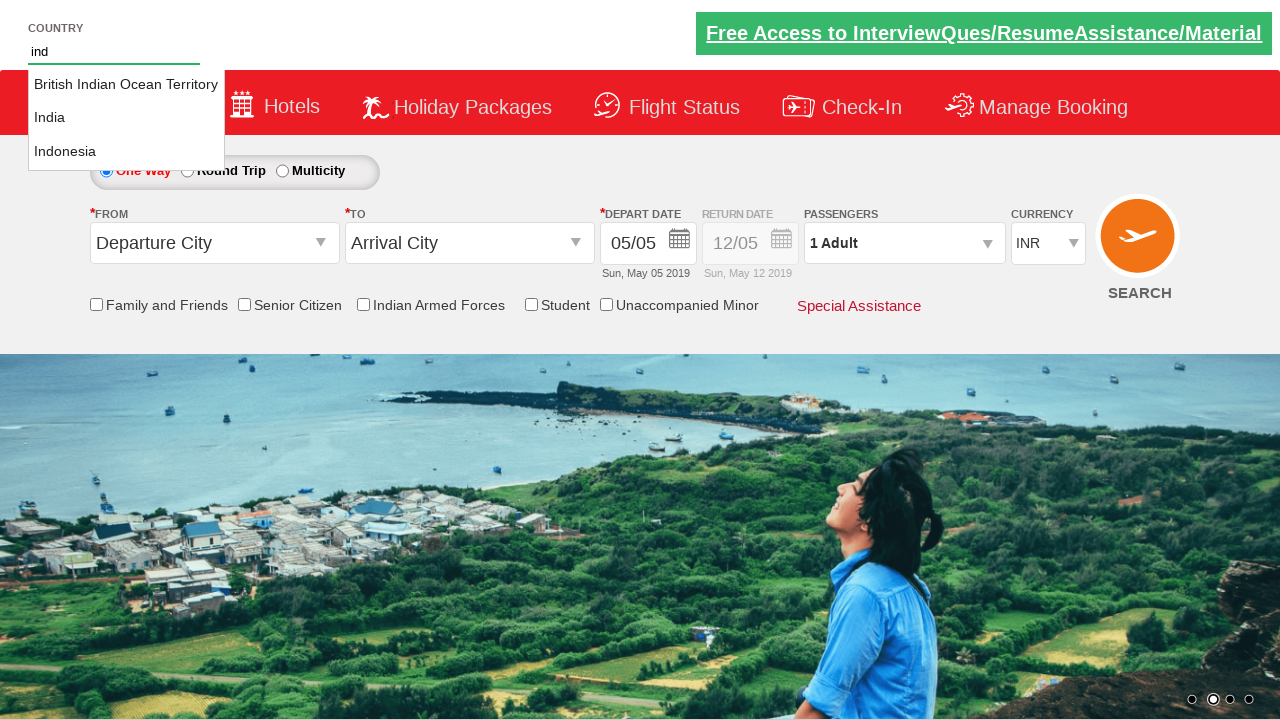

Selected 'India' option from auto-suggest dropdown at (126, 118) on li.ui-menu-item a >> nth=1
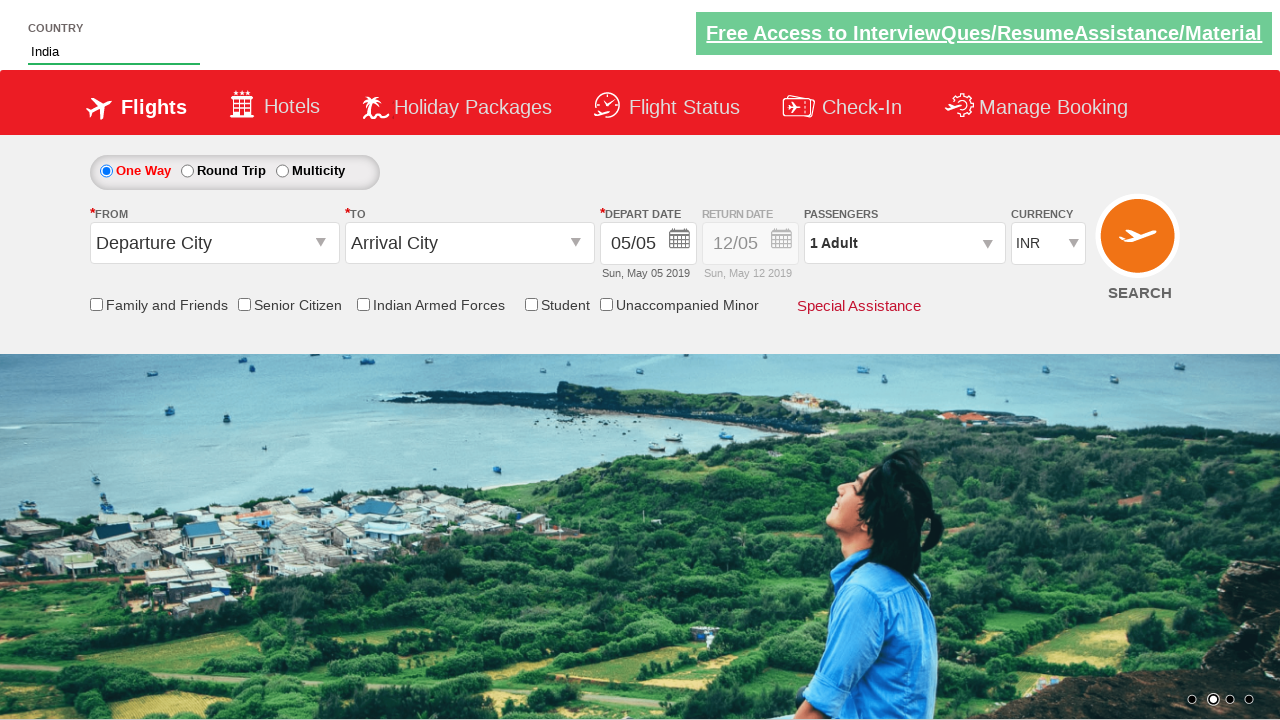

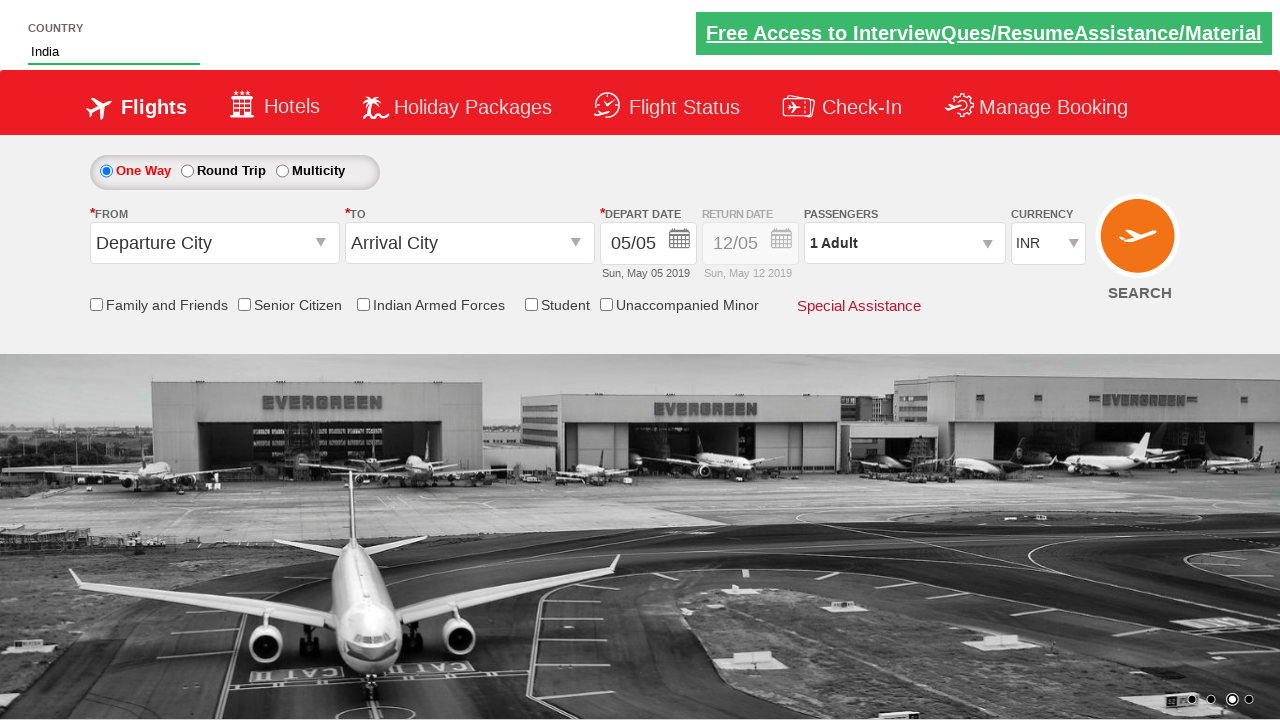